Tests alert handling functionality by triggering a confirmation alert and dismissing it

Starting URL: https://demoqa.com/alerts

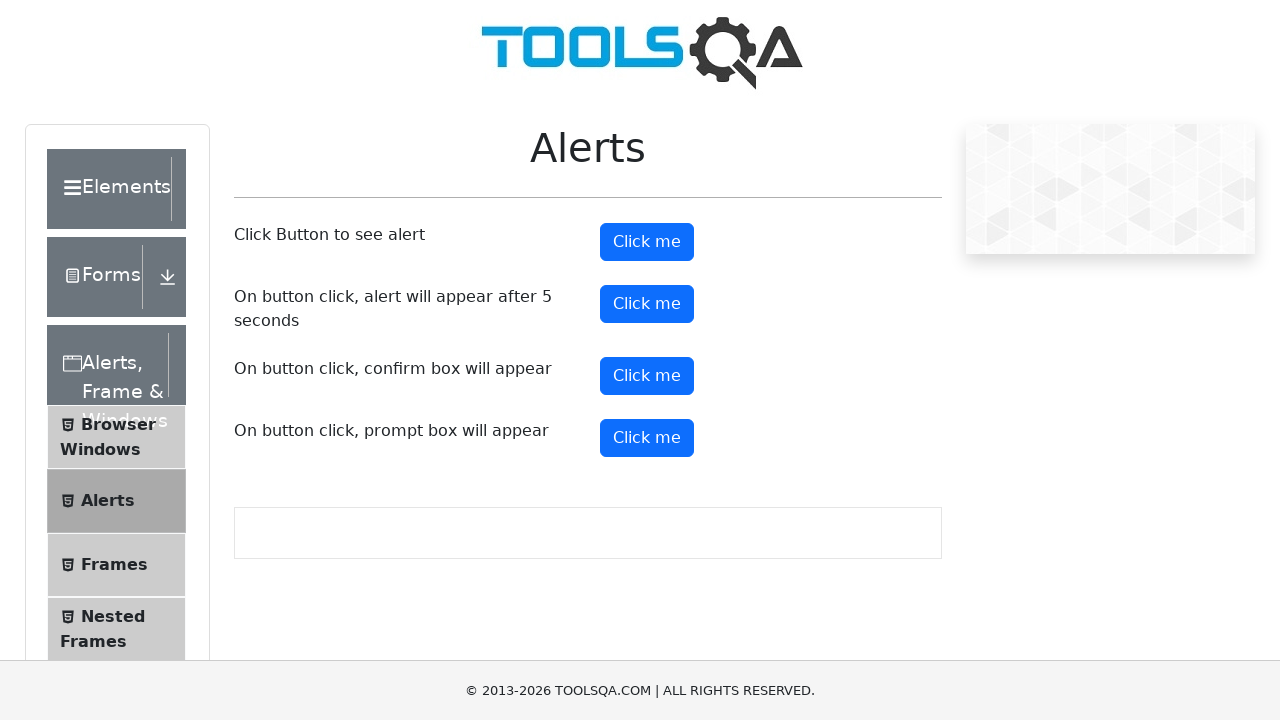

Scrolled down 500px to make confirm button visible
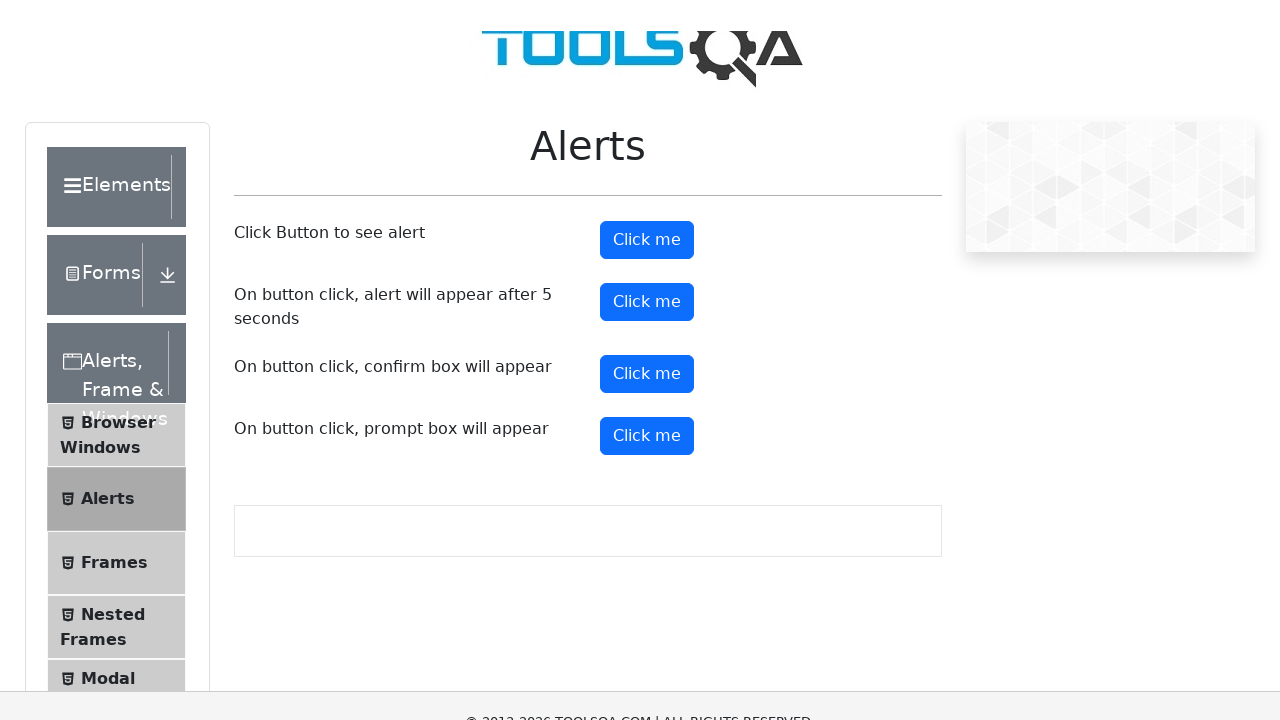

Clicked confirm button to trigger confirmation alert at (647, 0) on #confirmButton
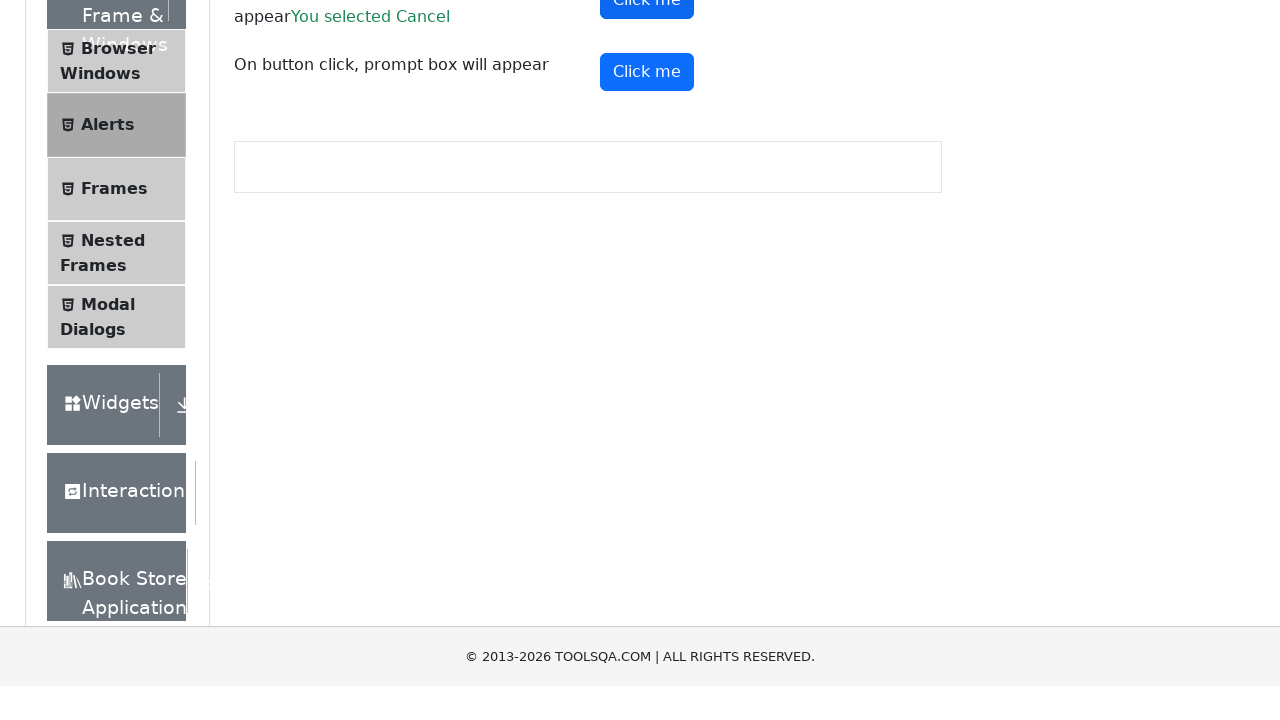

Set up dialog handler to dismiss confirmation alert
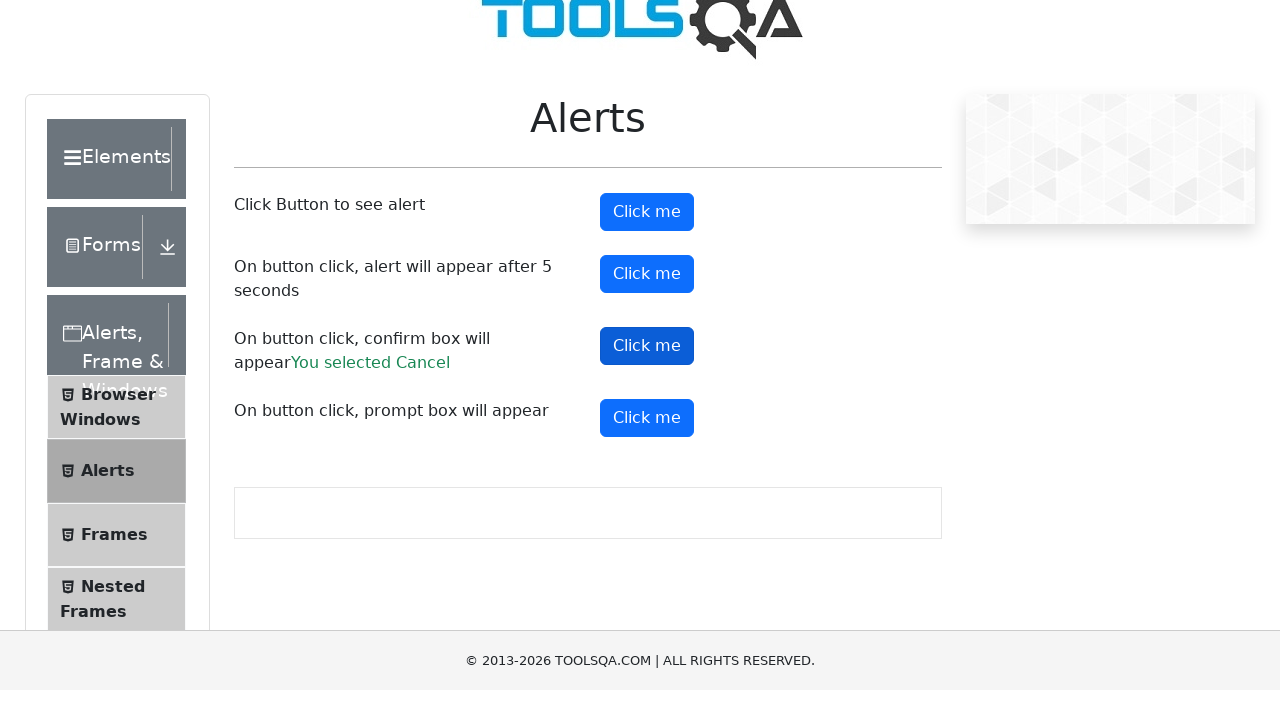

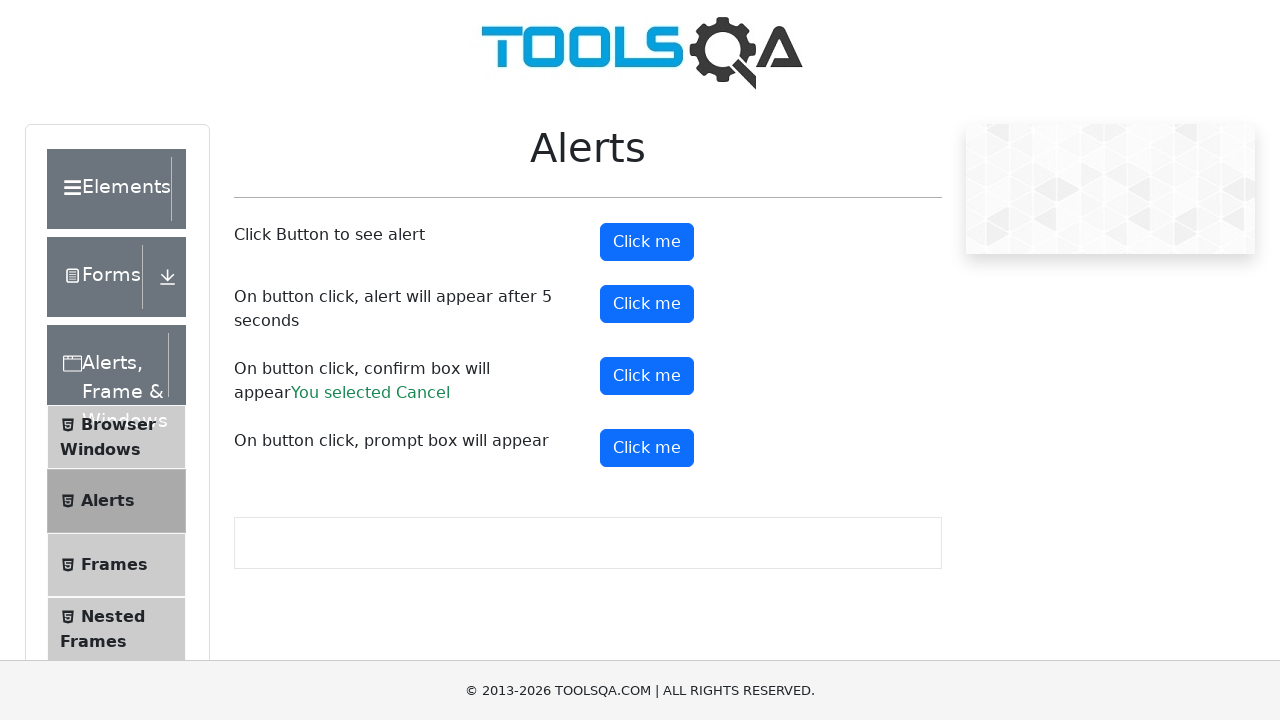